Tests entering text into the search field

Starting URL: https://keybooks.ro/

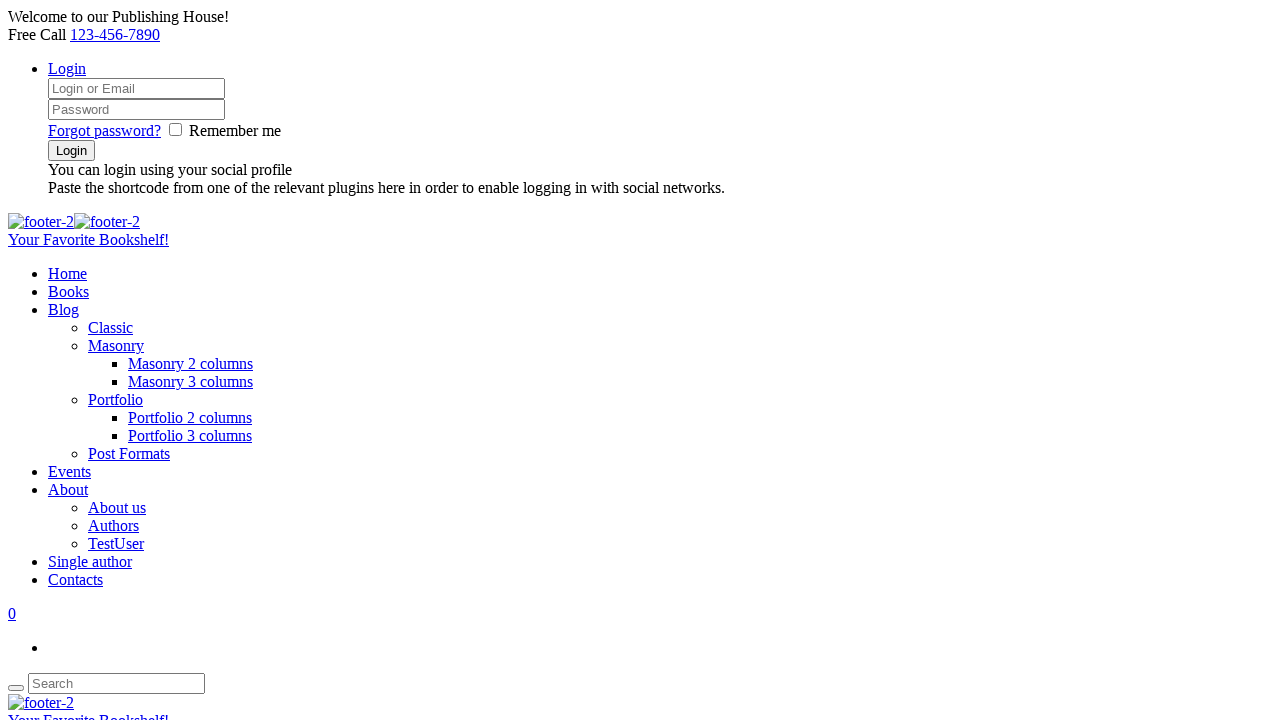

Entered 'TEST' into the search field on input[name='s']
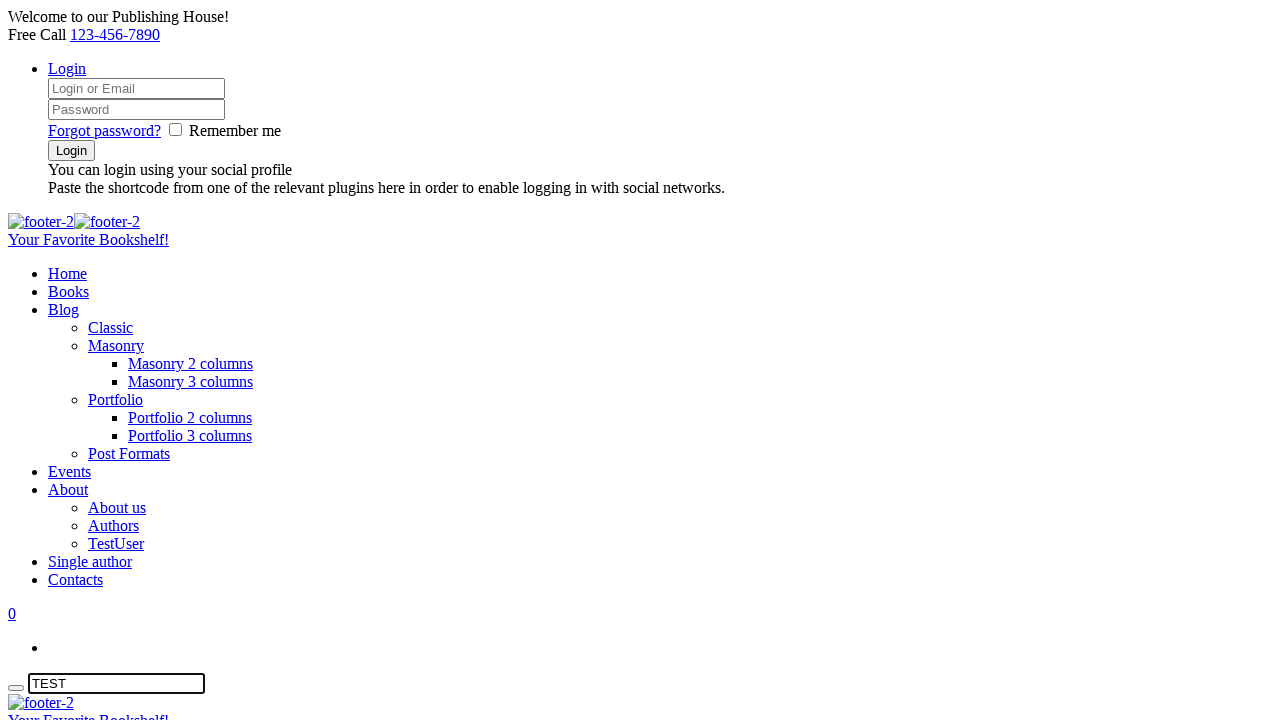

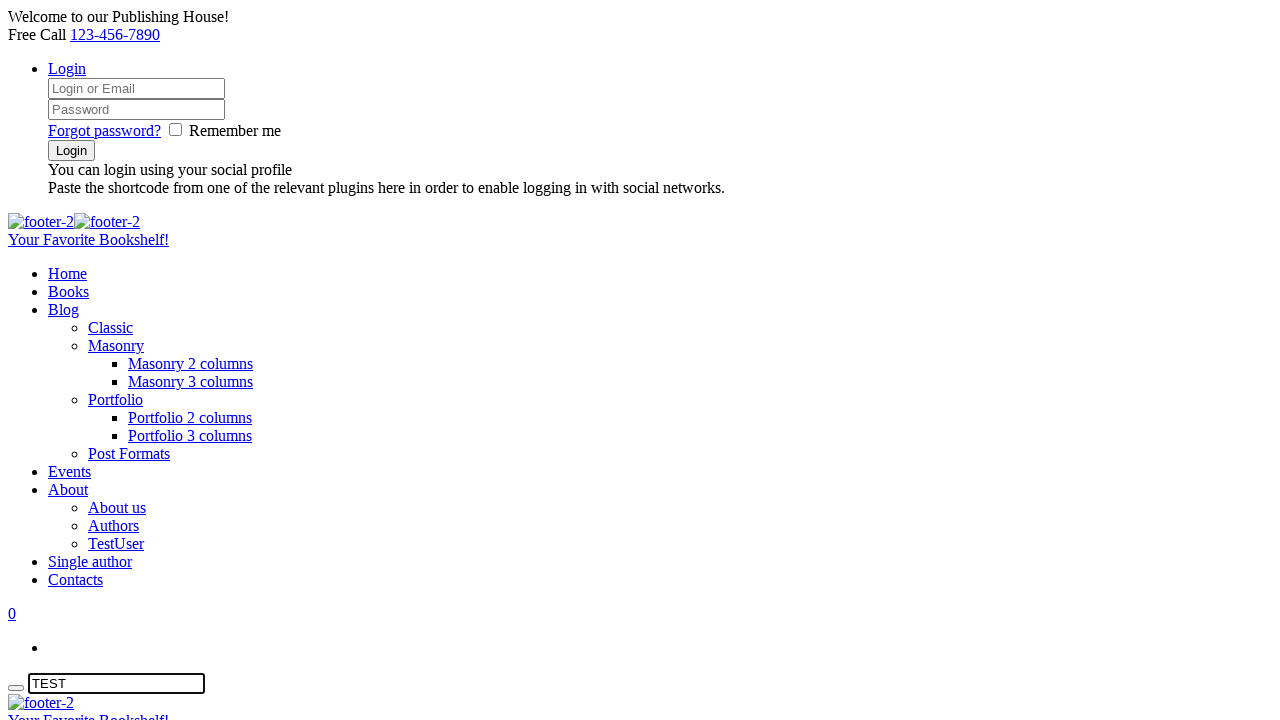